Clicks on "Visualizar Pacientes" link and verifies navigation to the patients view page

Starting URL: https://odontologic-system.vercel.app/

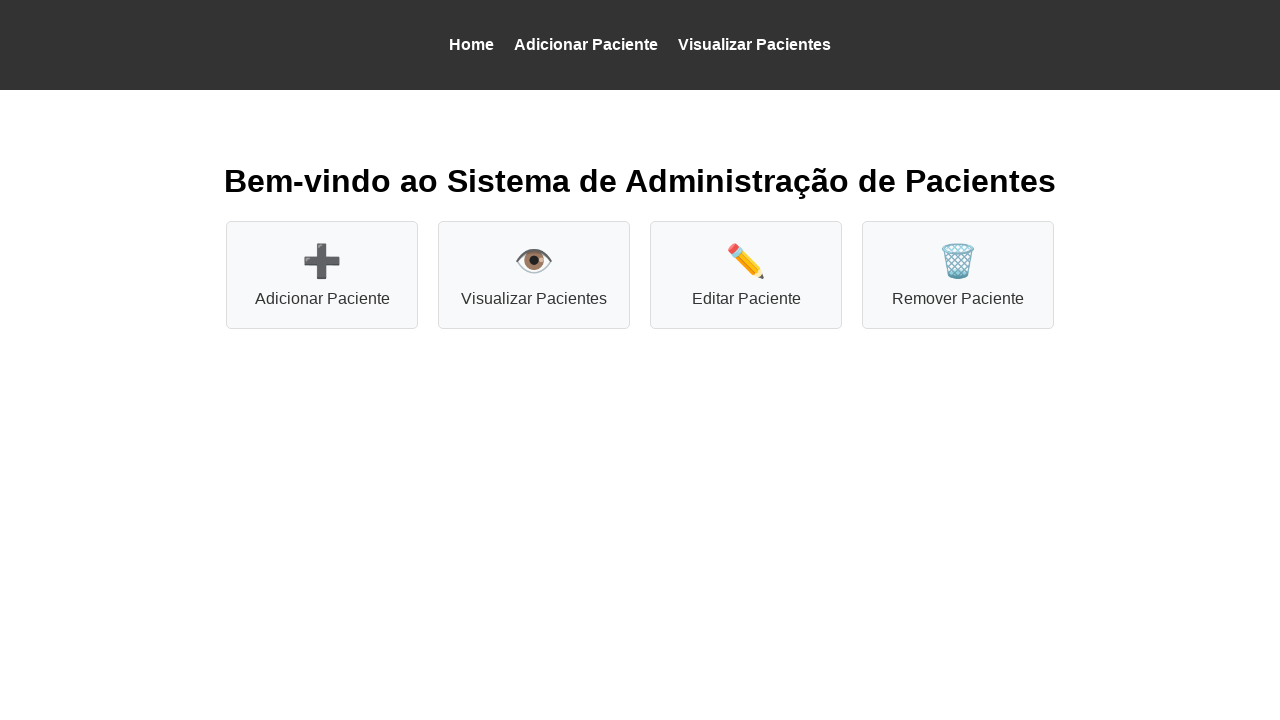

Clicked 'Visualizar Pacientes' link at (754, 44) on a:has-text('Visualizar Pacientes')
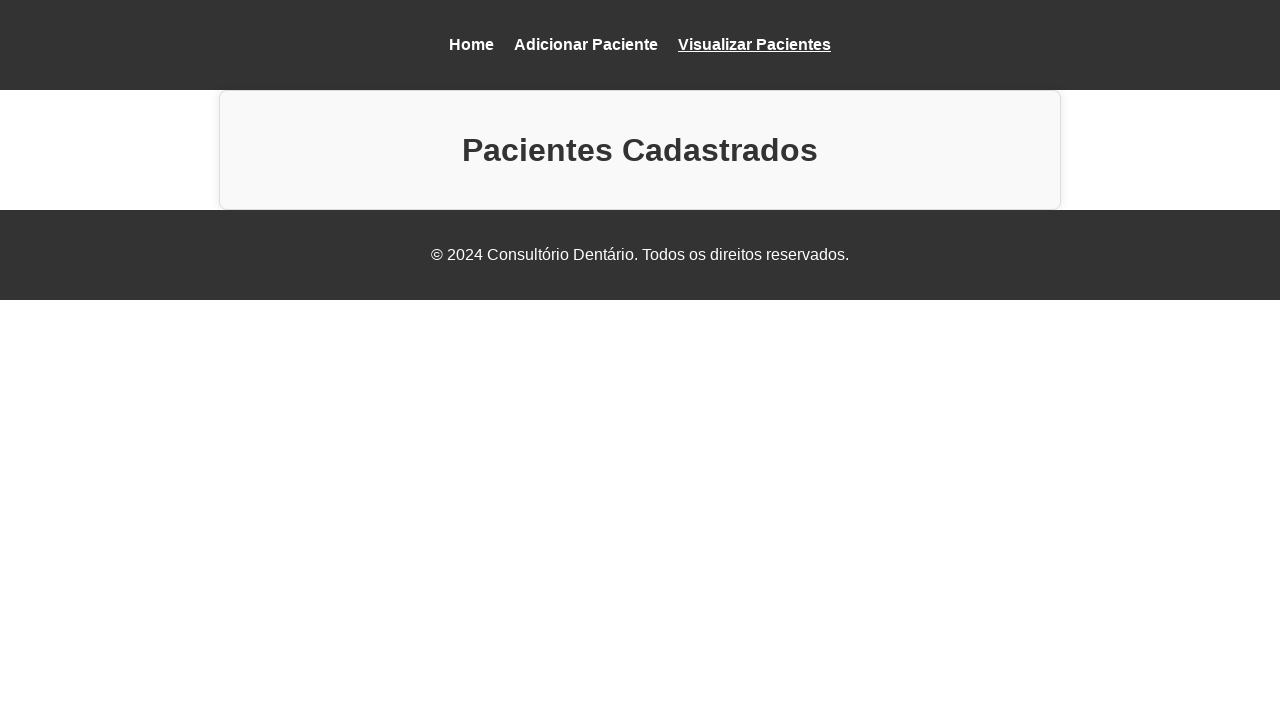

Navigated to patients view page at /view
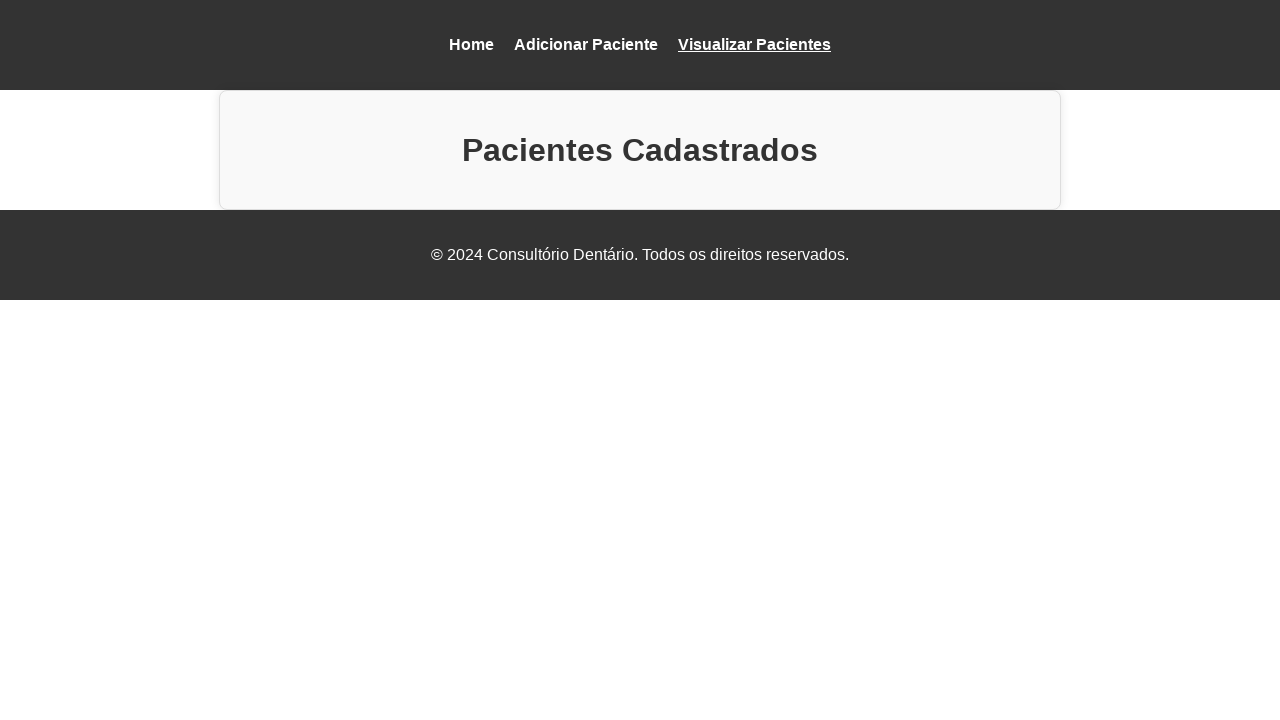

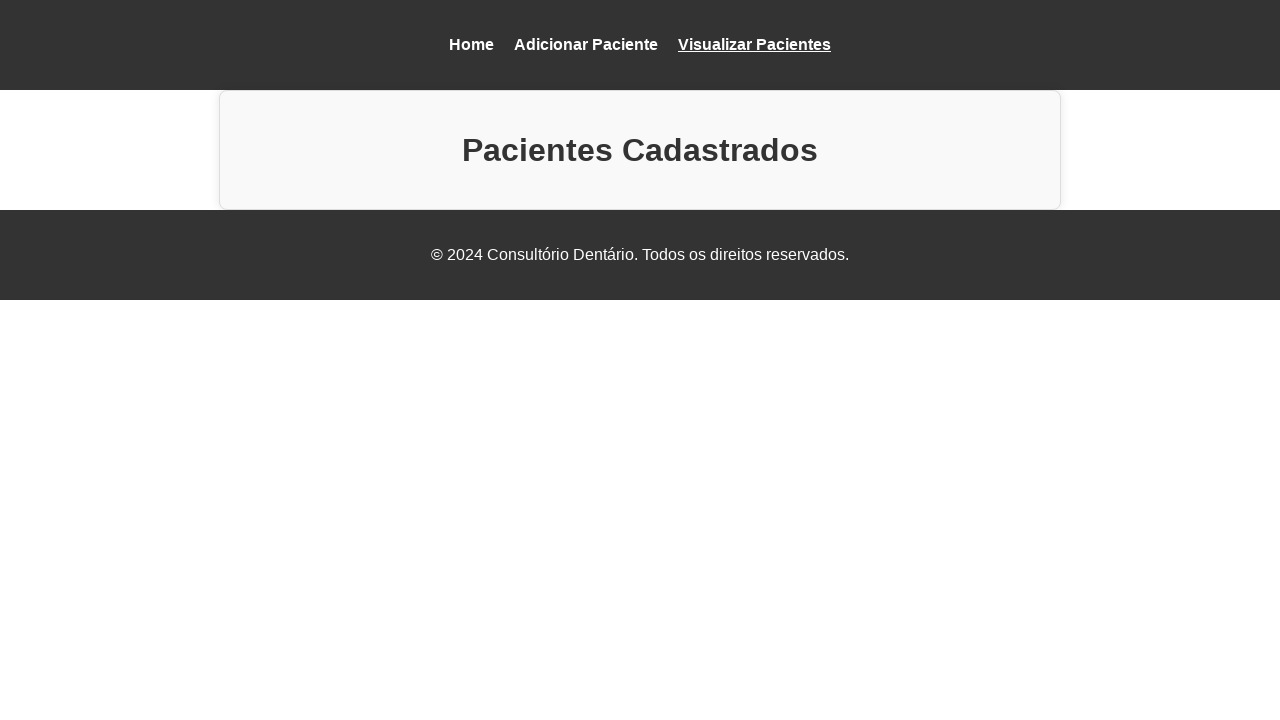